Tests registration form validation with invalid email format by filling all fields with an improperly formatted email and verifying error messages

Starting URL: https://alada.vn/tai-khoan/dang-ky.html

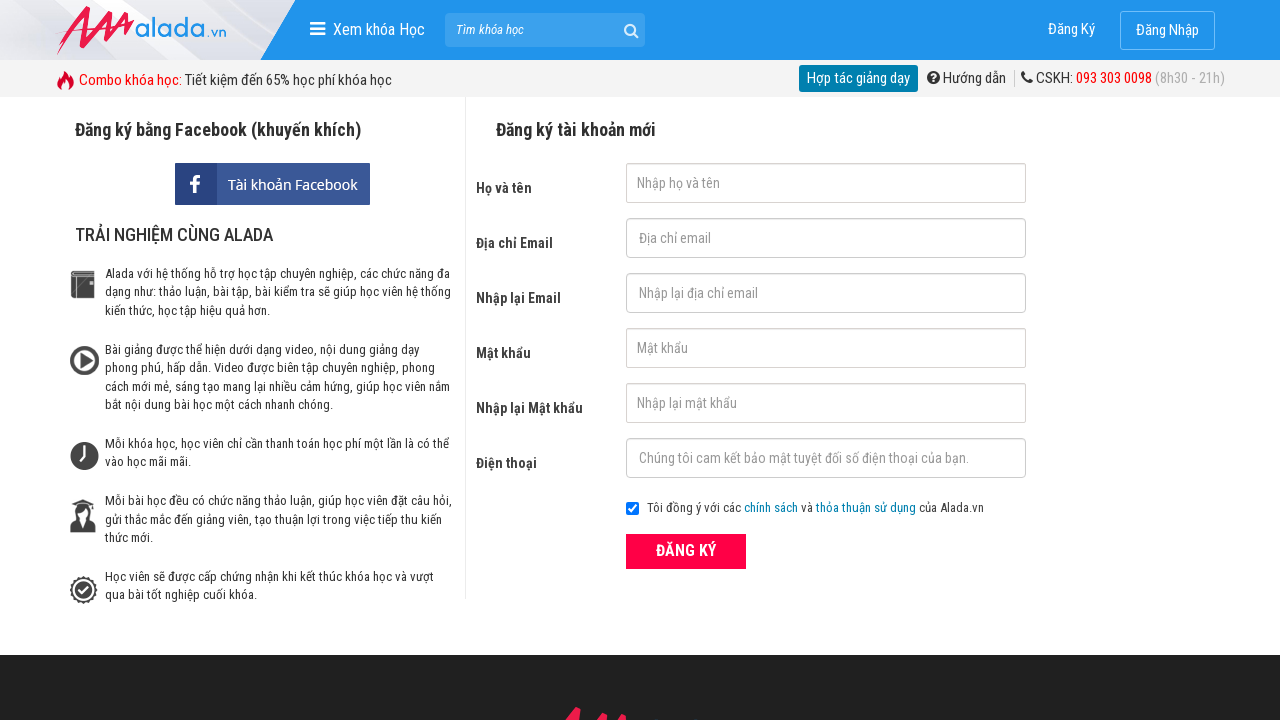

Filled first name field with 'John Kennedy' on #txtFirstname
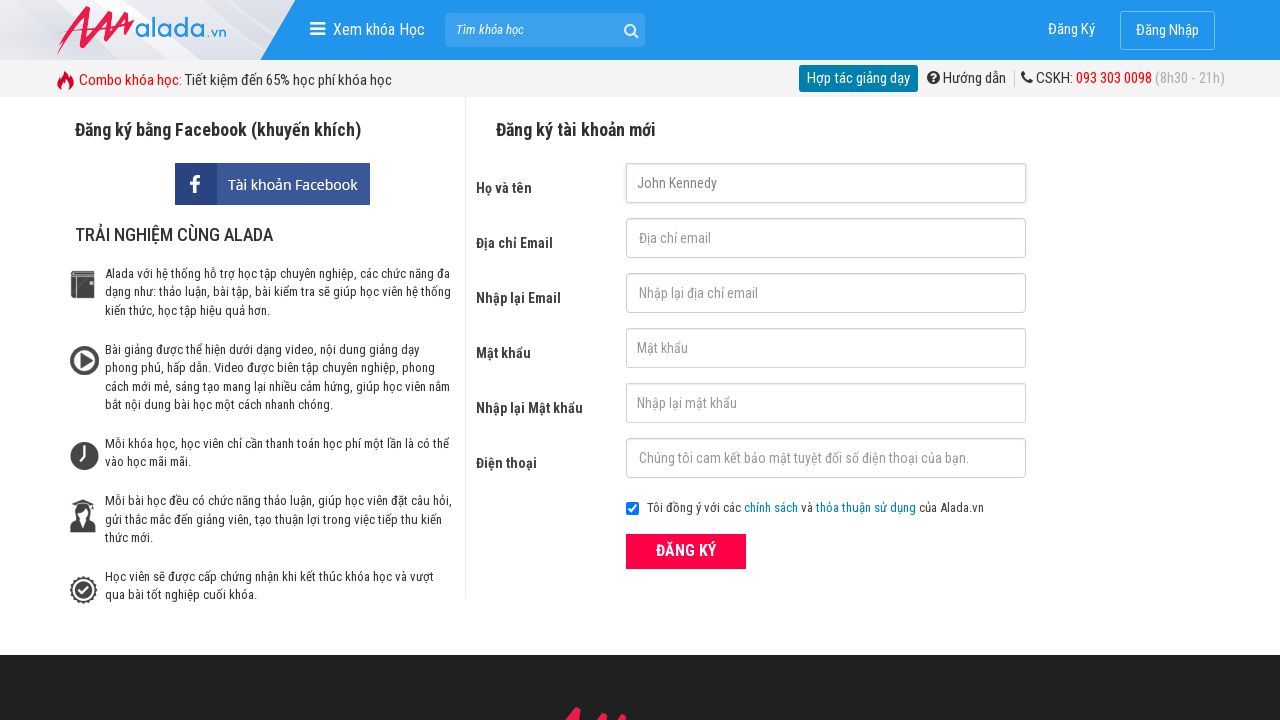

Filled email field with invalid format '123@123@345' on #txtEmail
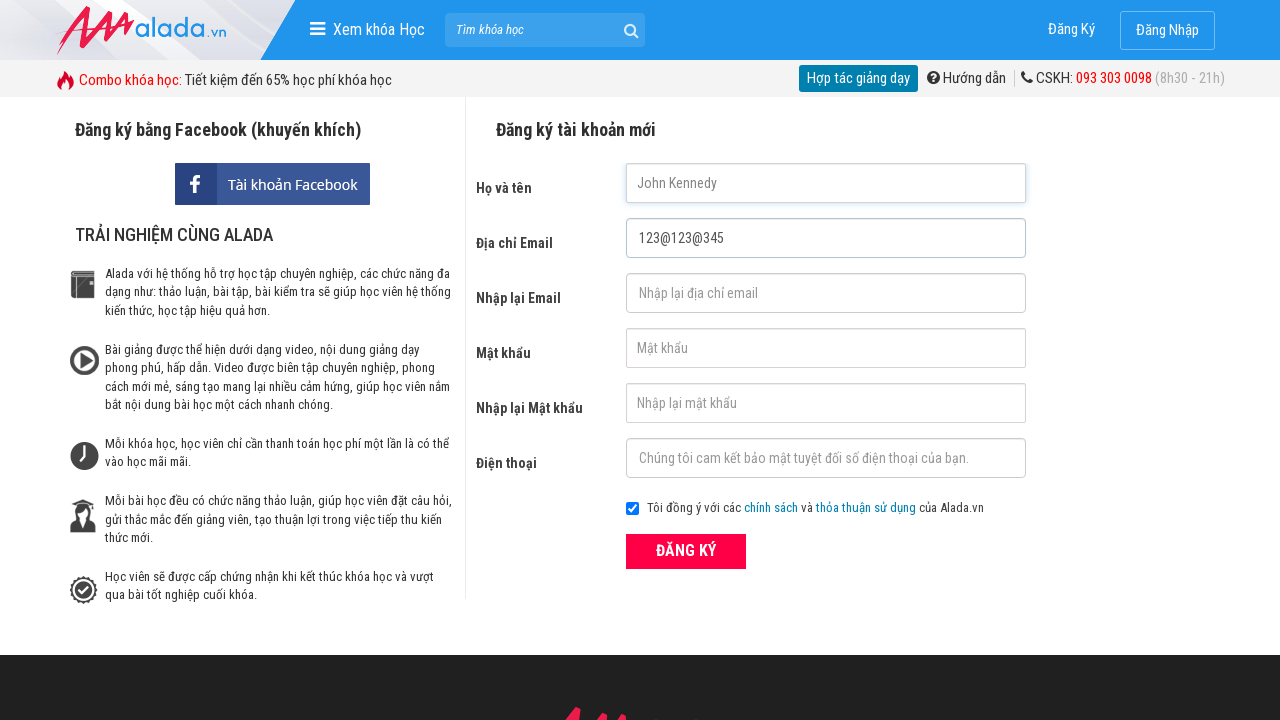

Filled confirm email field with invalid format '123@123@345' on #txtCEmail
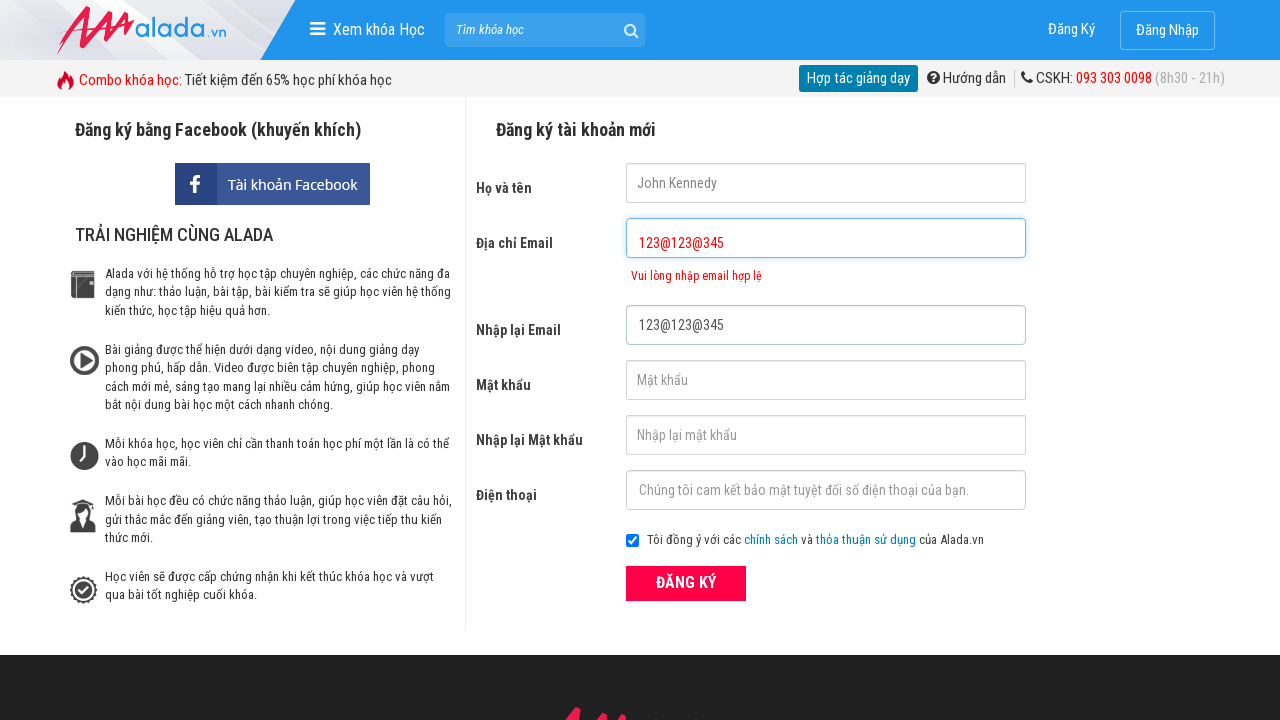

Filled password field with '123456' on #txtPassword
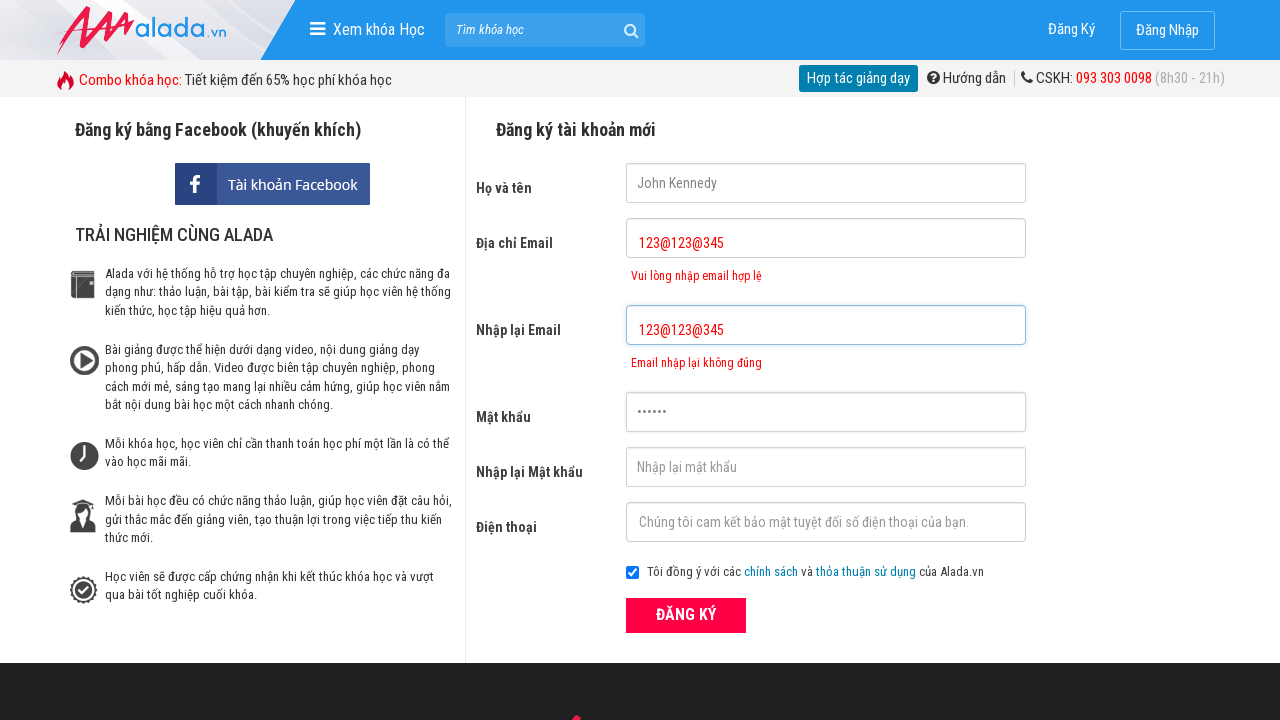

Filled confirm password field with '123456' on #txtCPassword
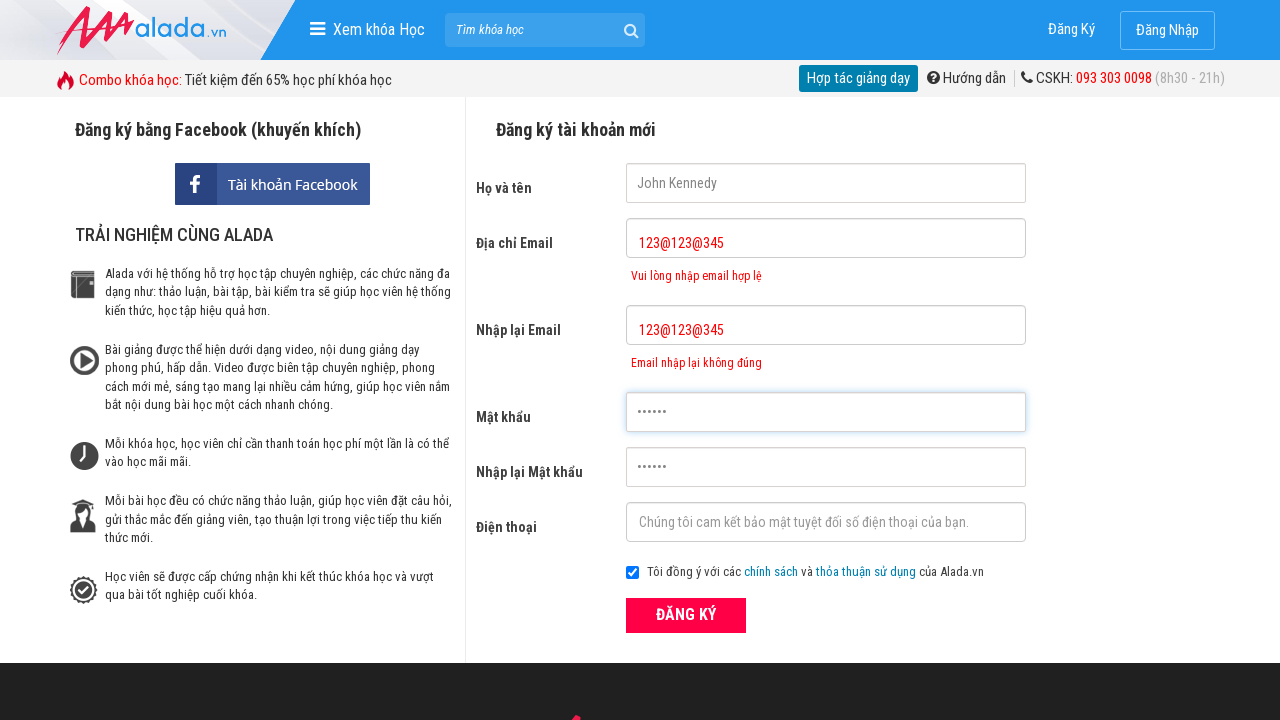

Filled phone field with '0364697180' on #txtPhone
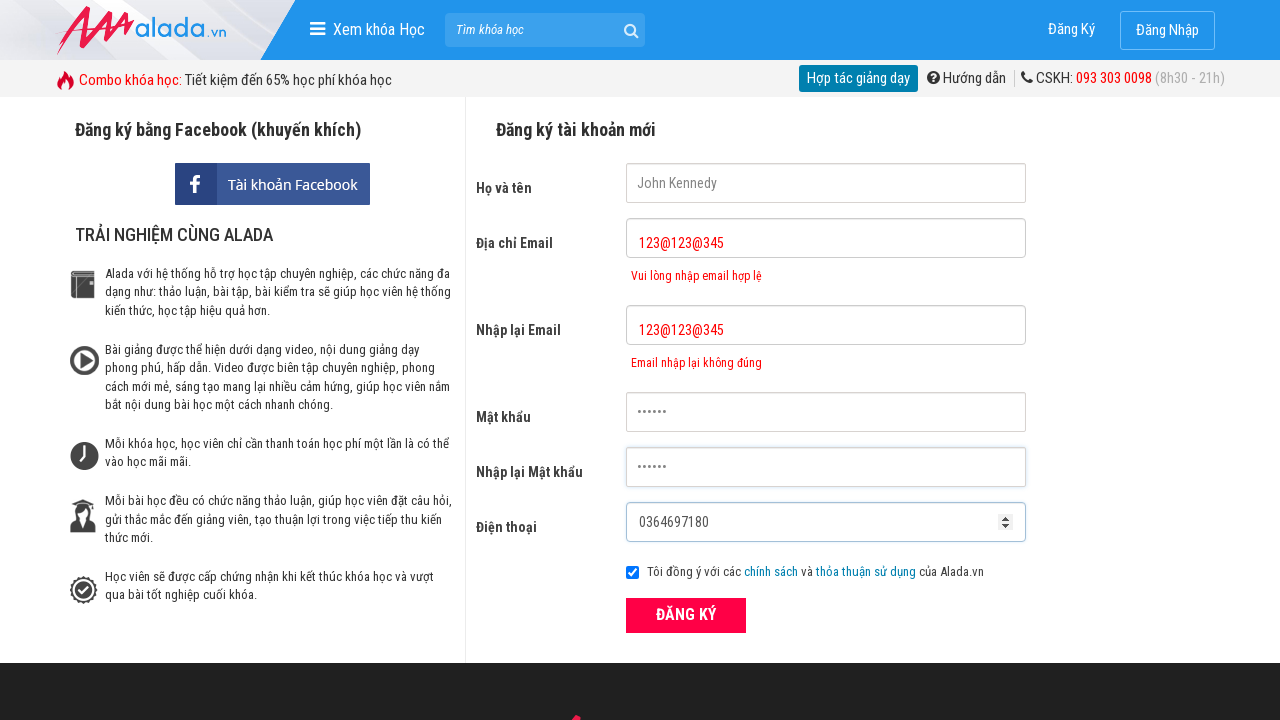

Clicked submit button to register at (686, 615) on xpath=//div[@class='field_btn']//button
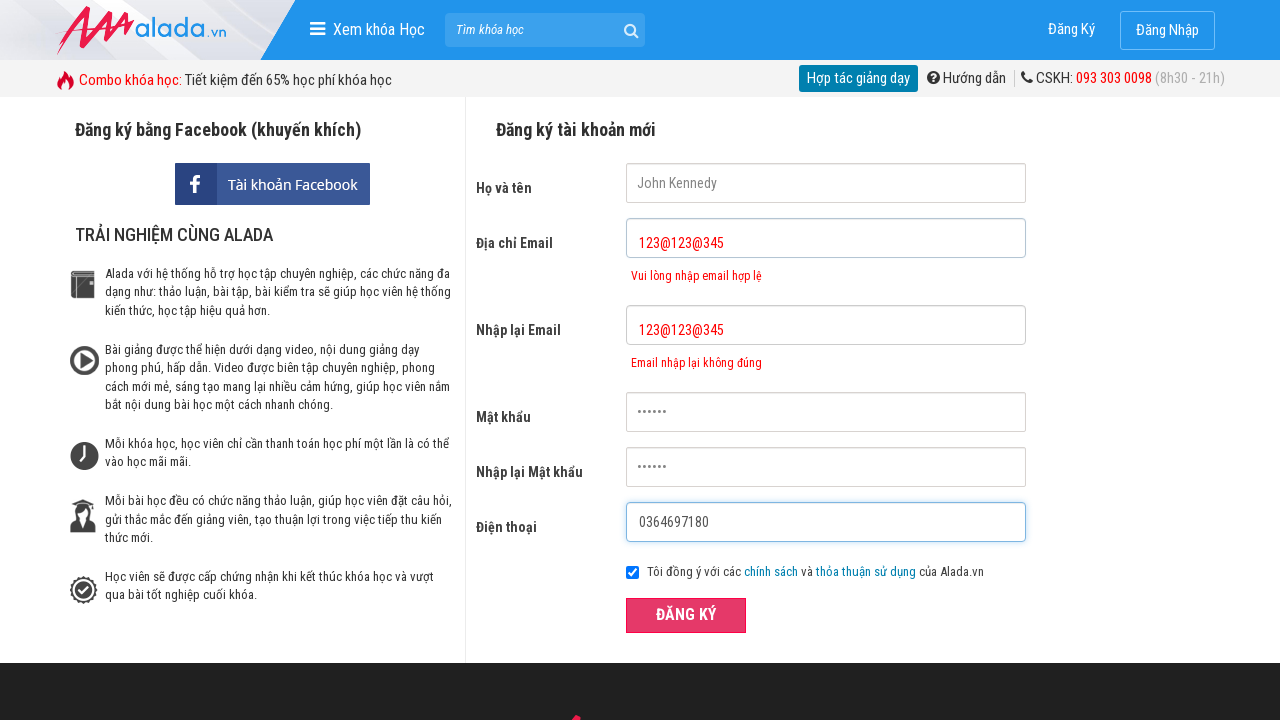

Email error message appeared, validating invalid email format rejection
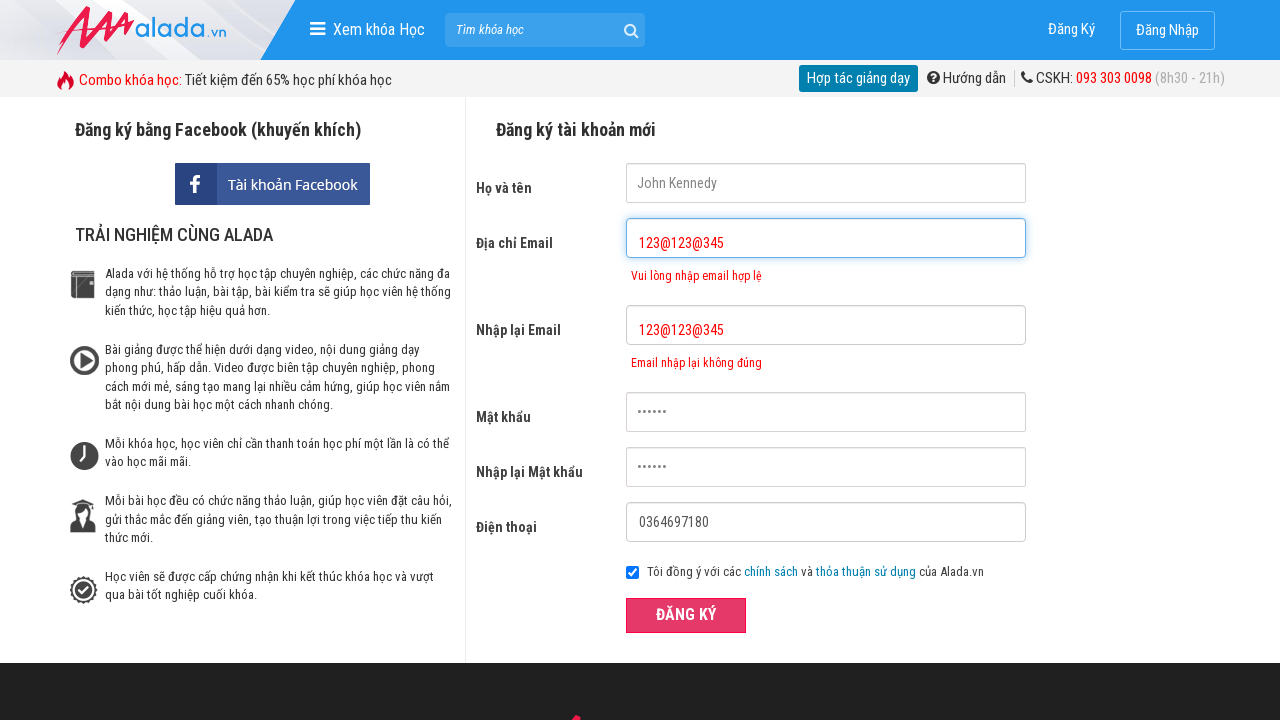

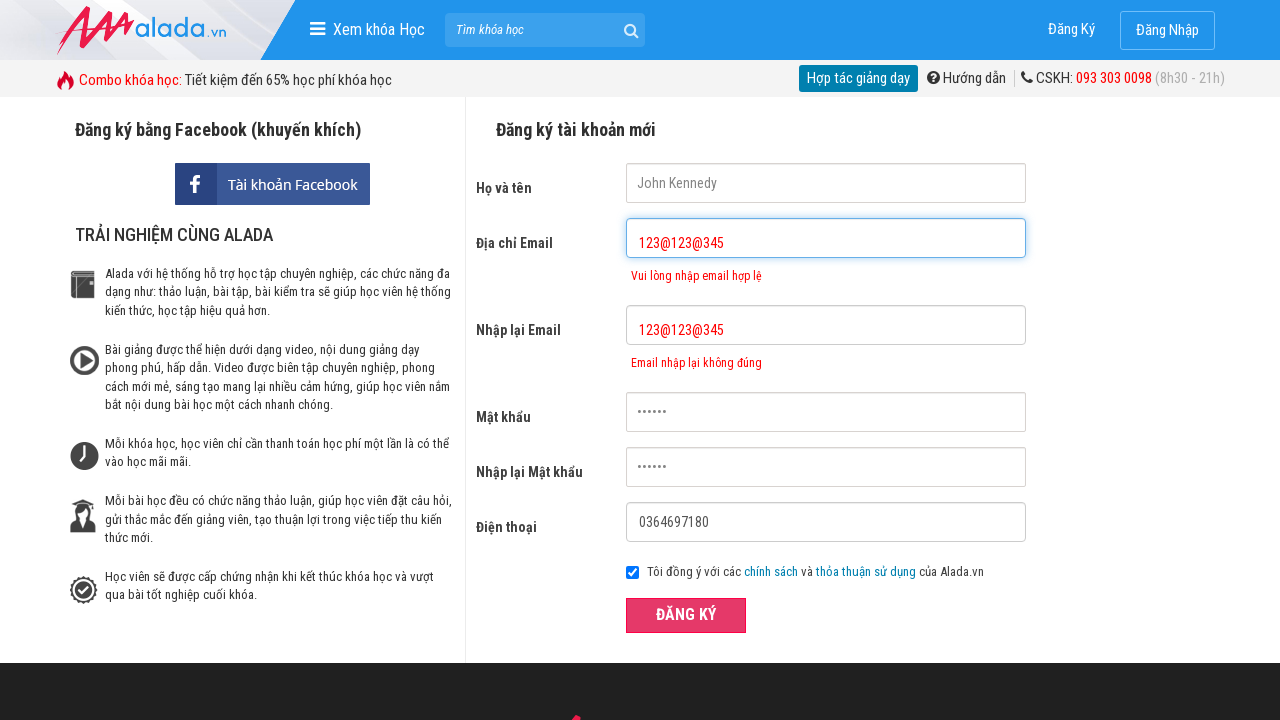